Tests drag and drop functionality on jQuery UI demo page by dragging an element to a drop target

Starting URL: https://jqueryui.com/

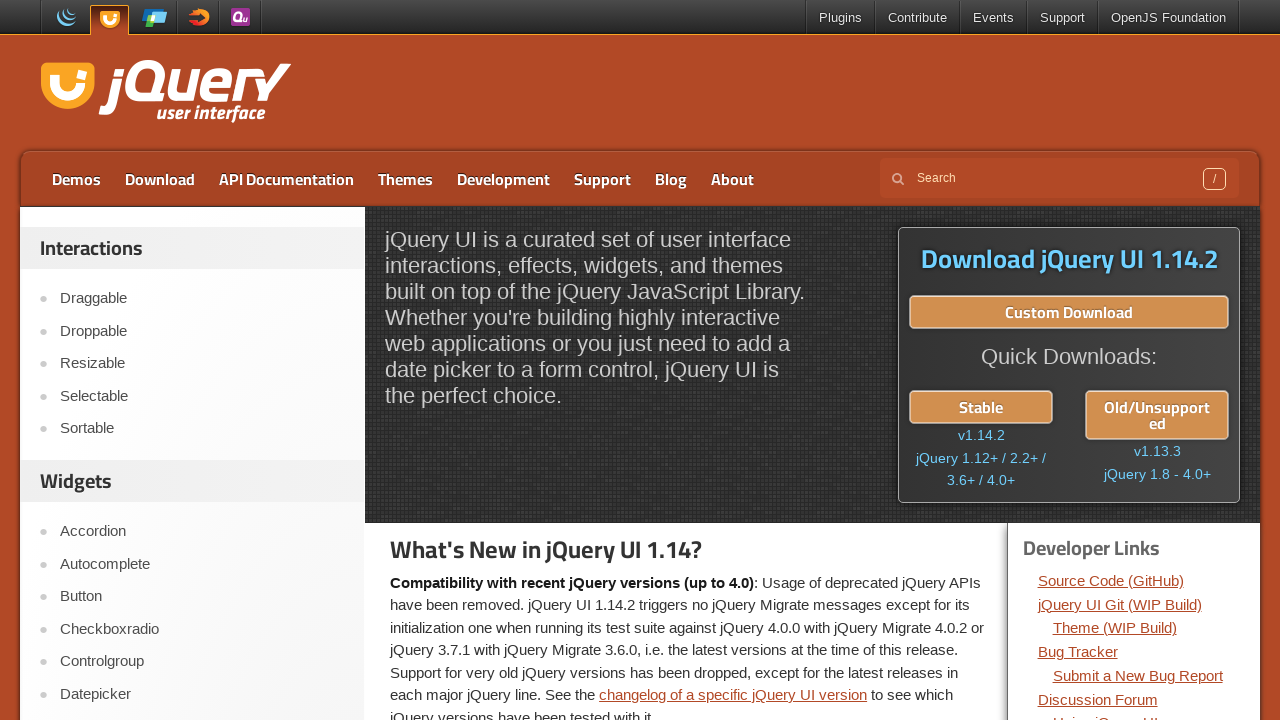

Clicked on Droppable link to navigate to drag-drop demo at (202, 331) on text=Droppable
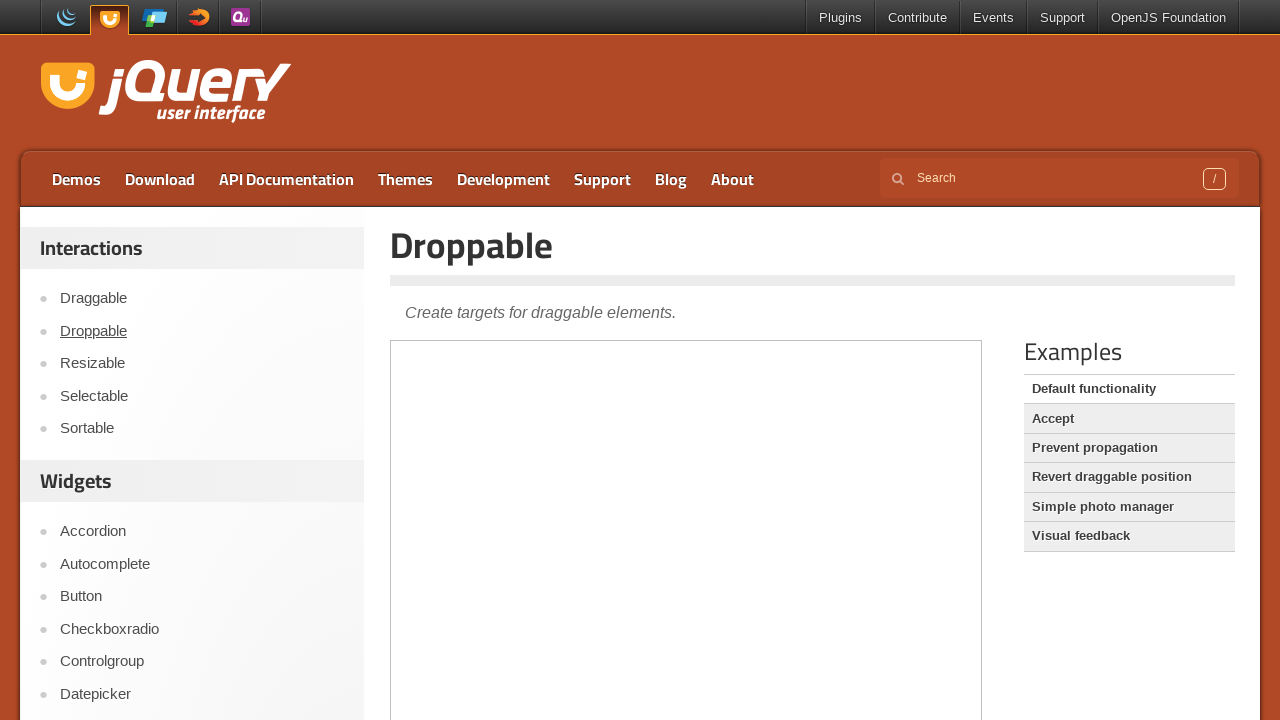

Located demo iframe
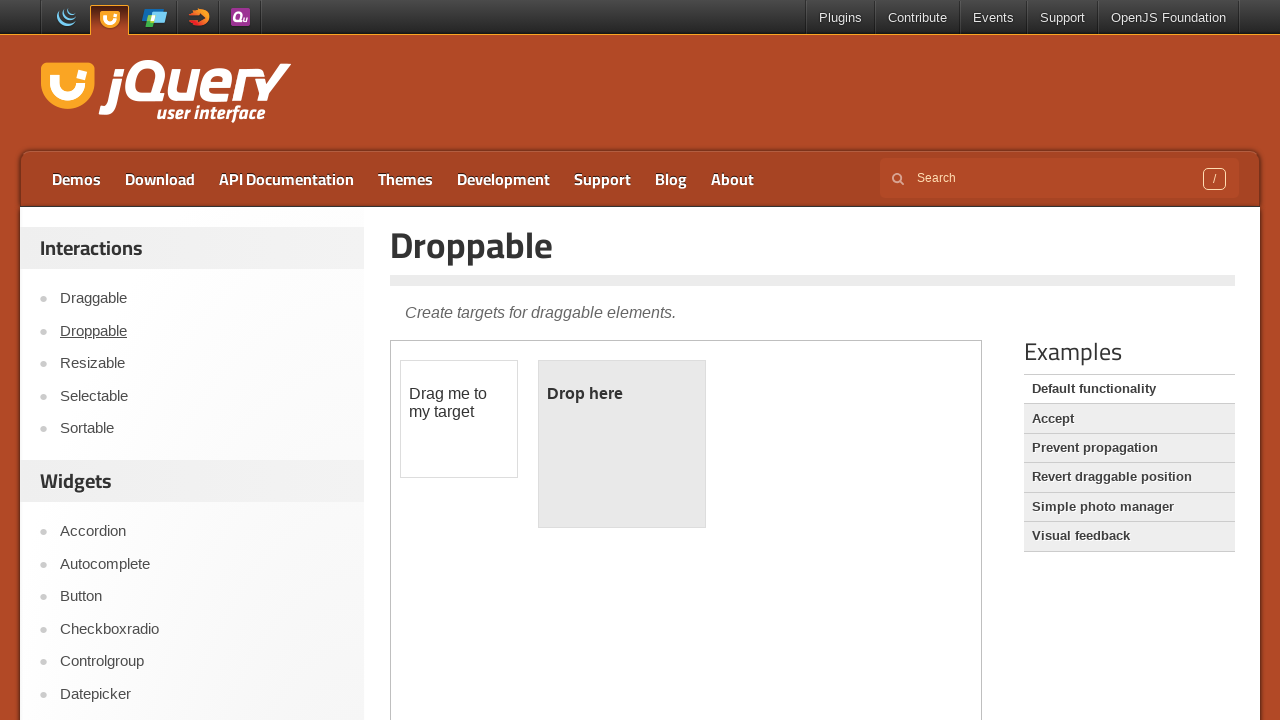

Located draggable element
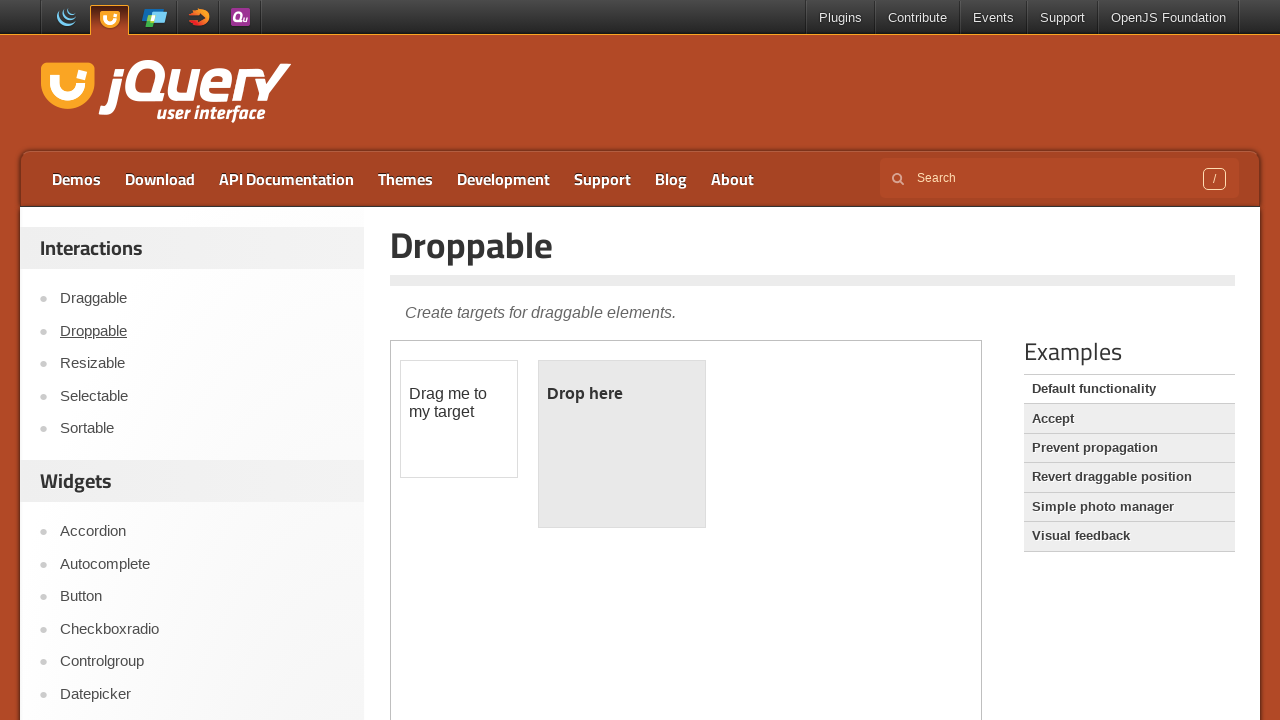

Located drop target element
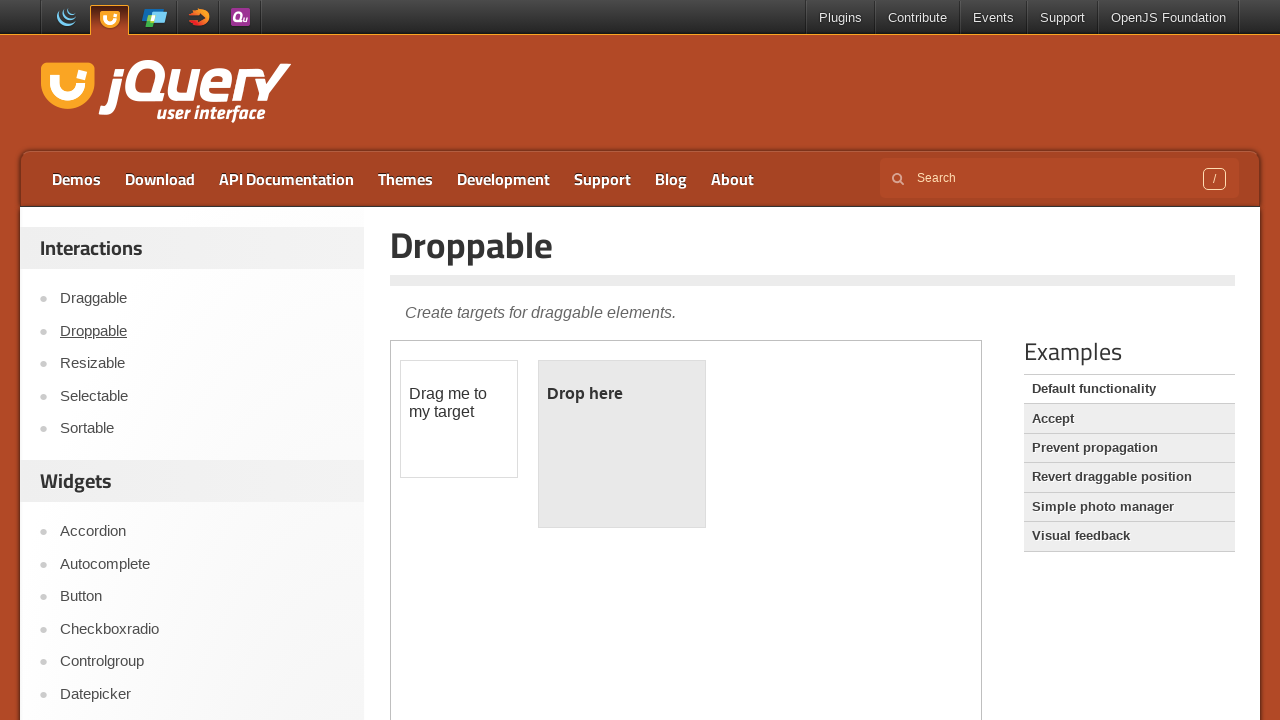

Dragged element to drop target at (622, 444)
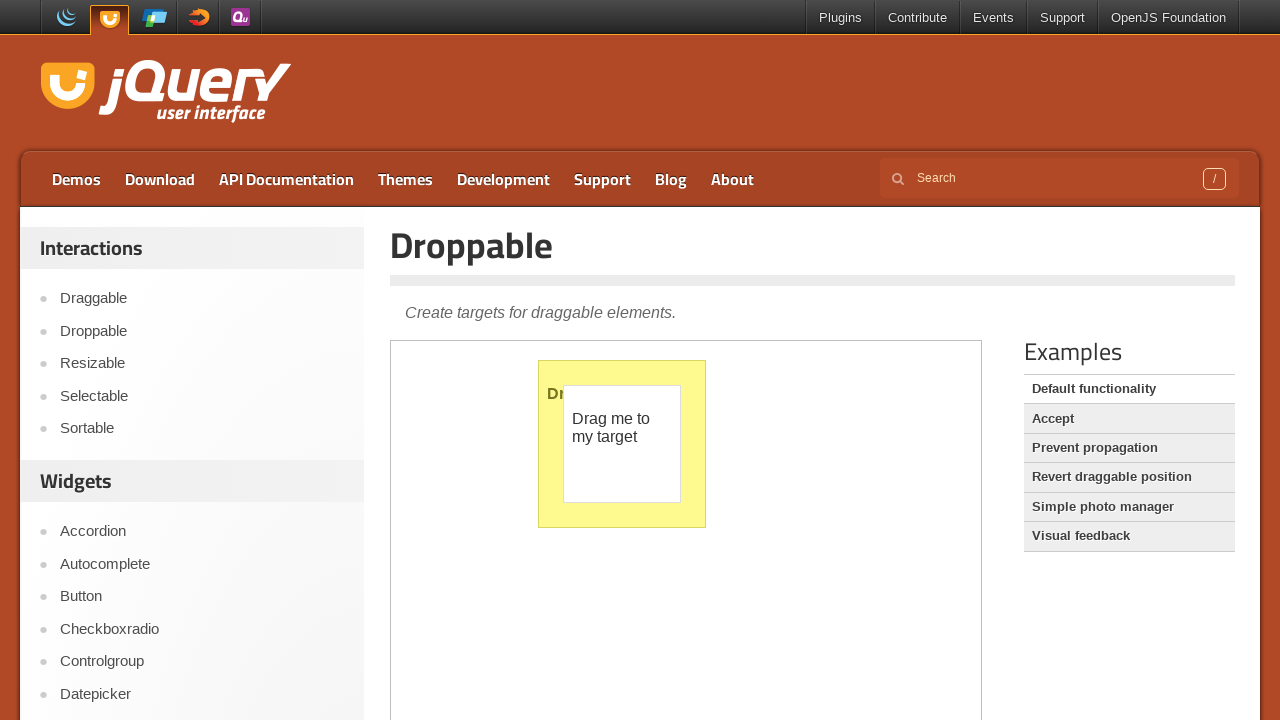

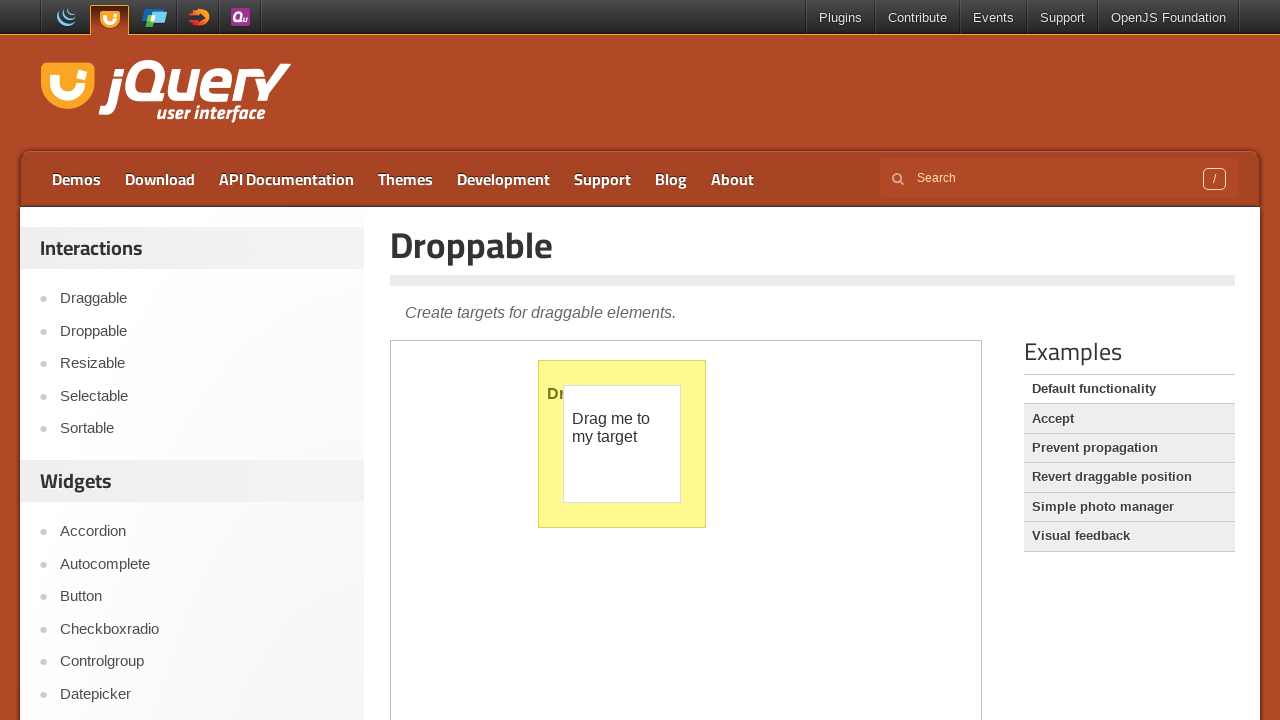